Verifies that the home page is visible by checking for the home icon element

Starting URL: http://automationexercise.com

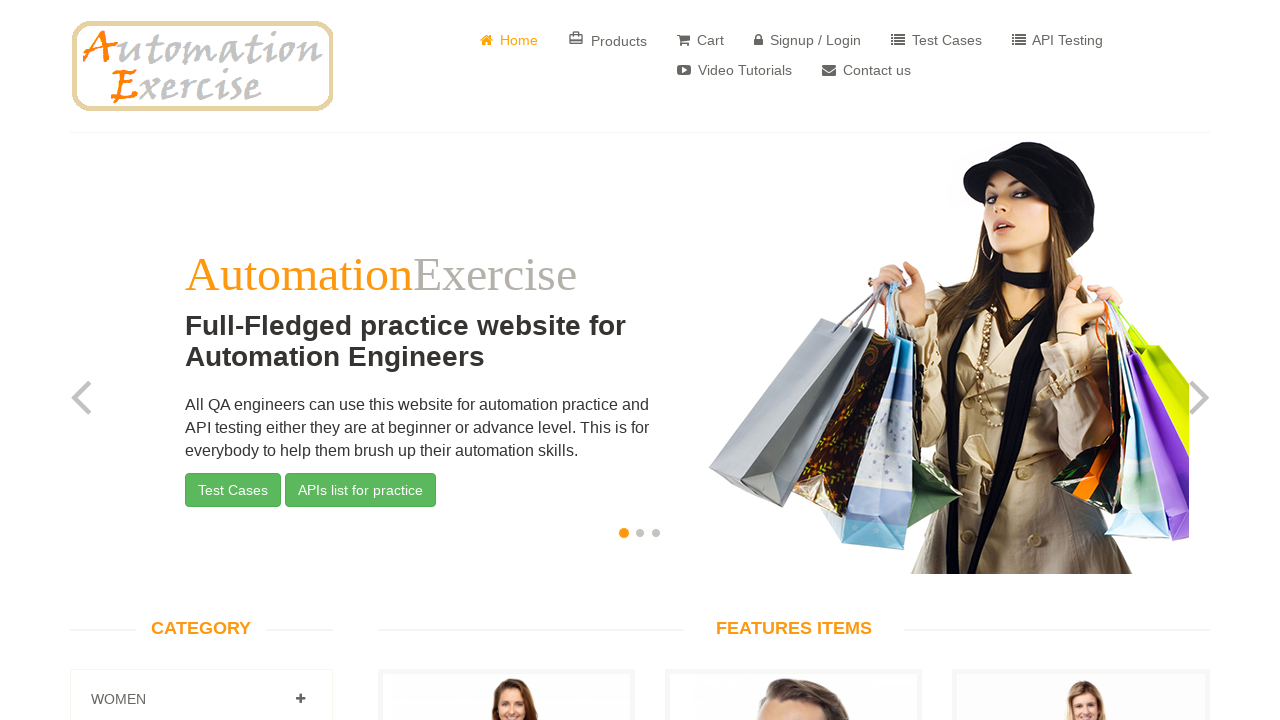

Waited for home icon element to load
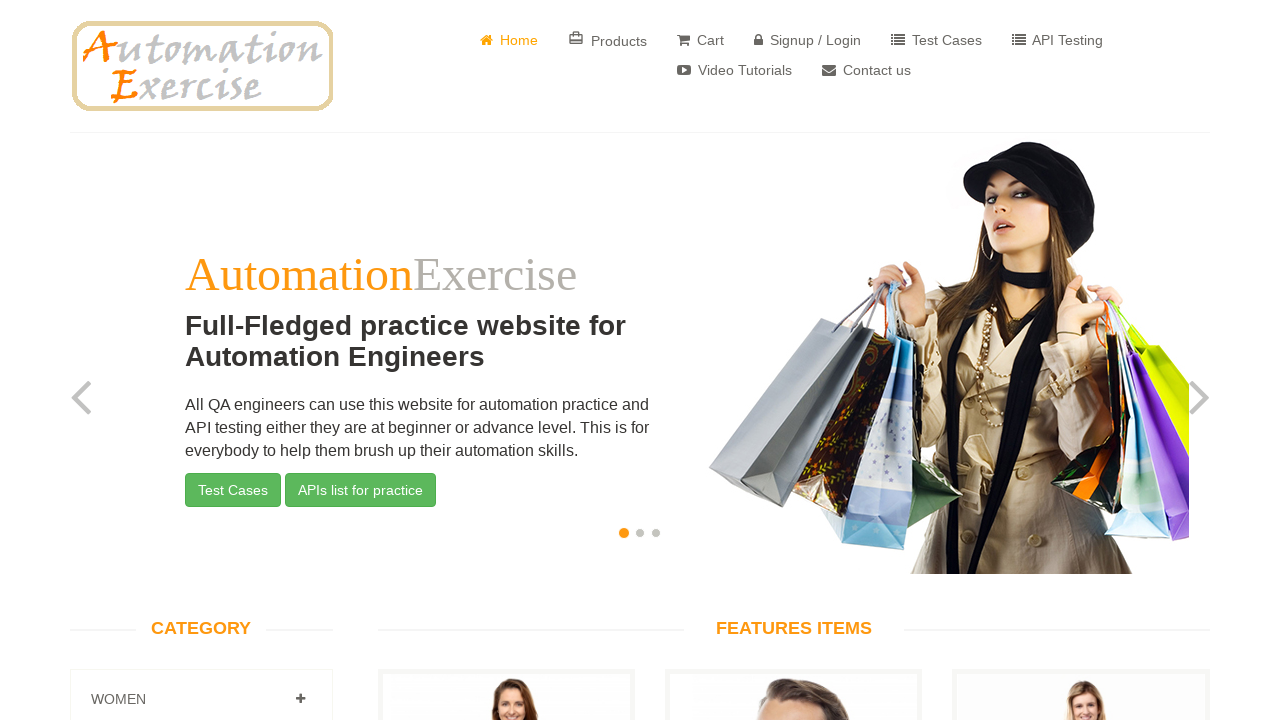

Located home icon element
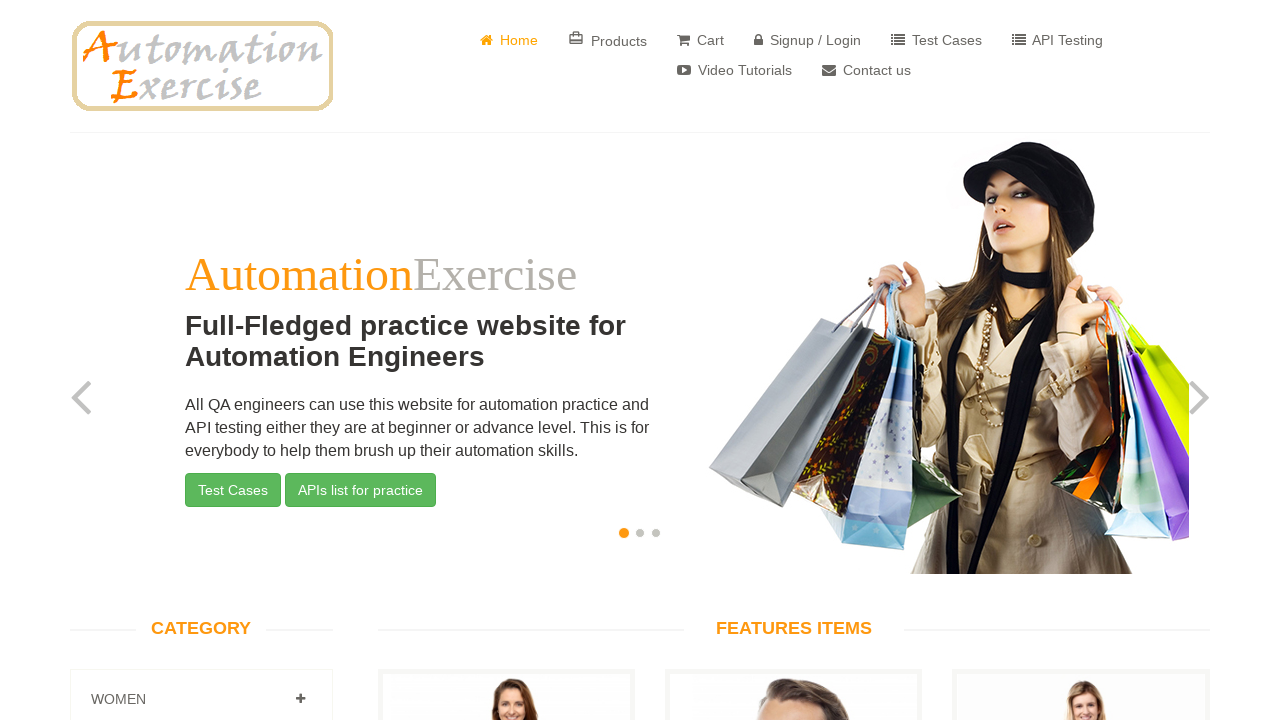

Verified home icon is visible - home page confirmed
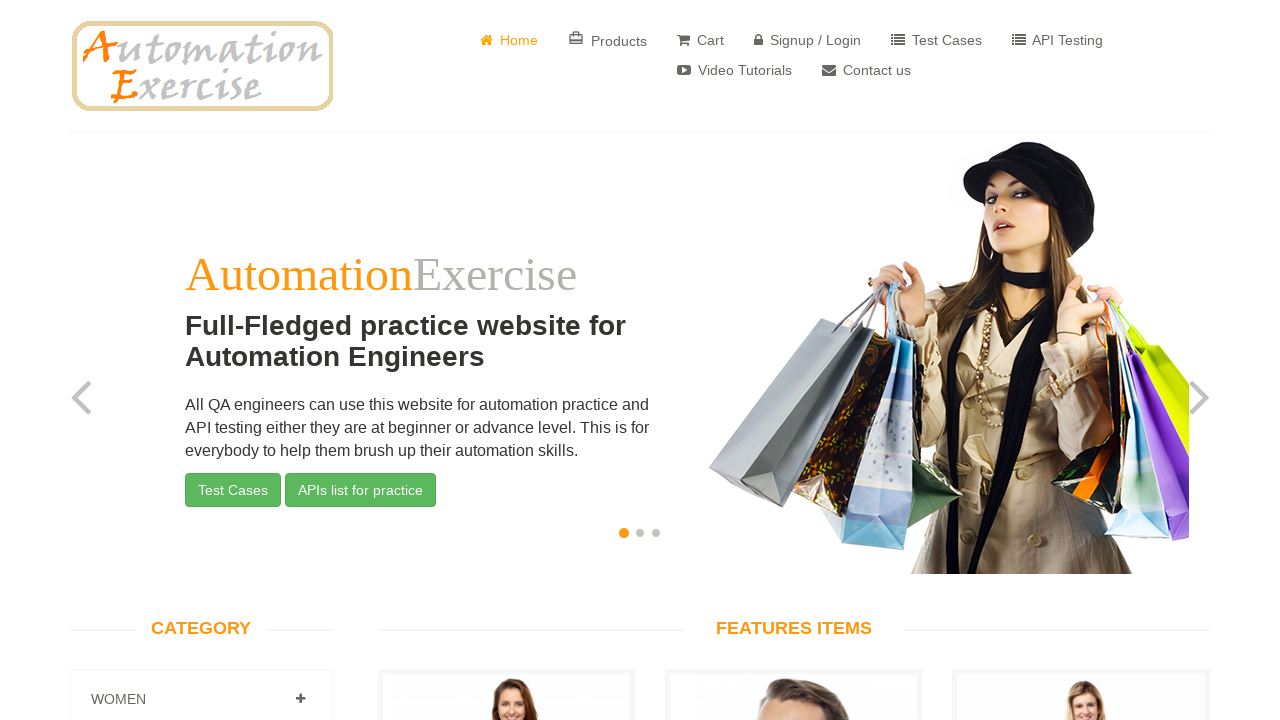

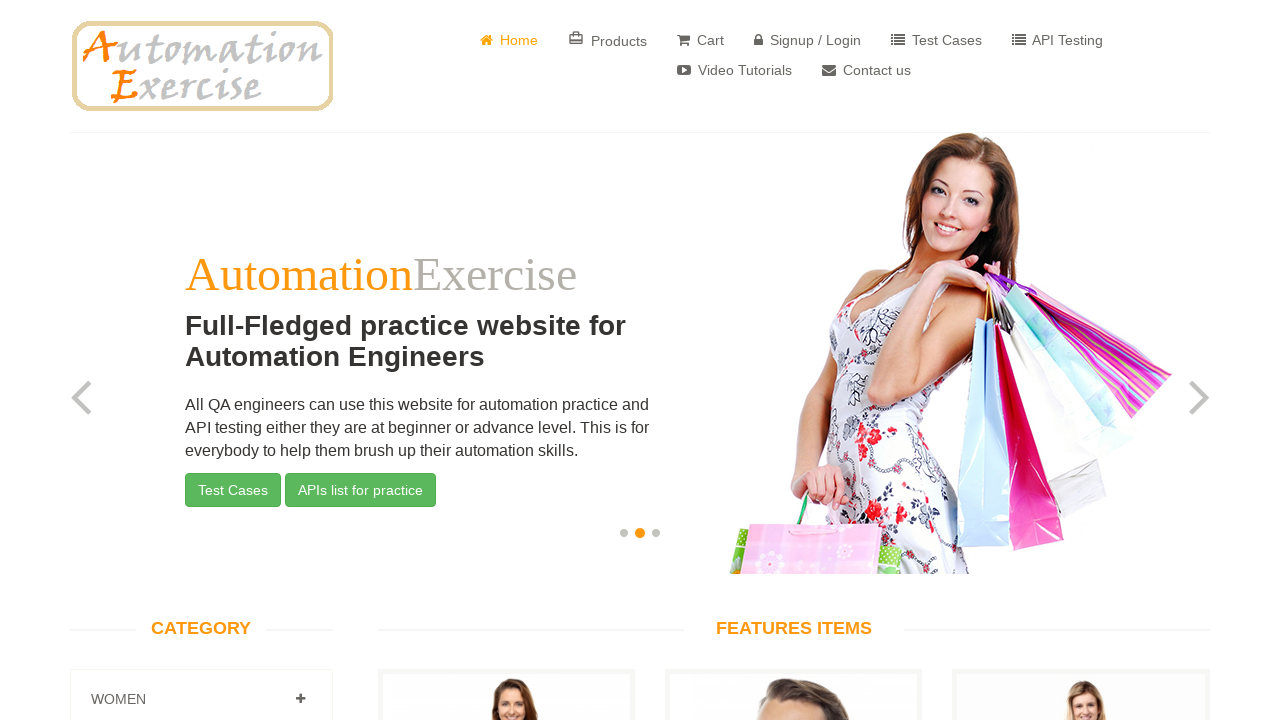